Tests hover functionality by hovering over an avatar and checking if caption appears

Starting URL: http://the-internet.herokuapp.com/hovers

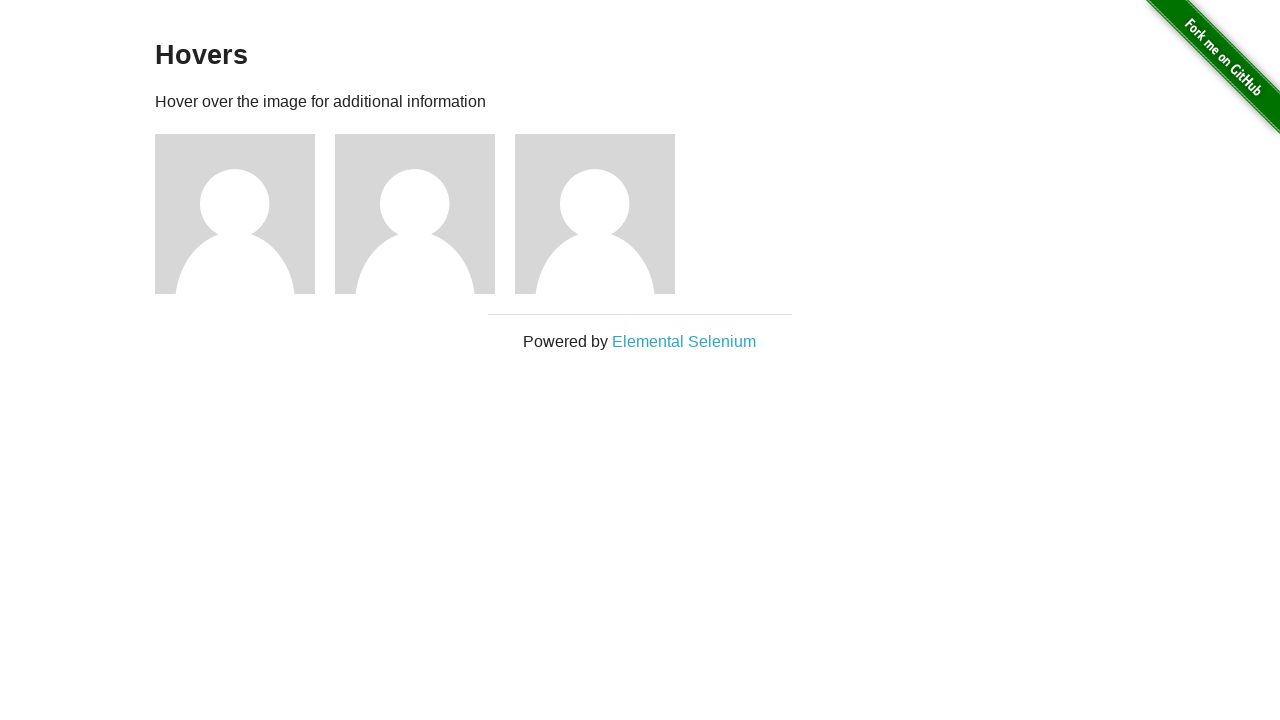

Located first avatar element
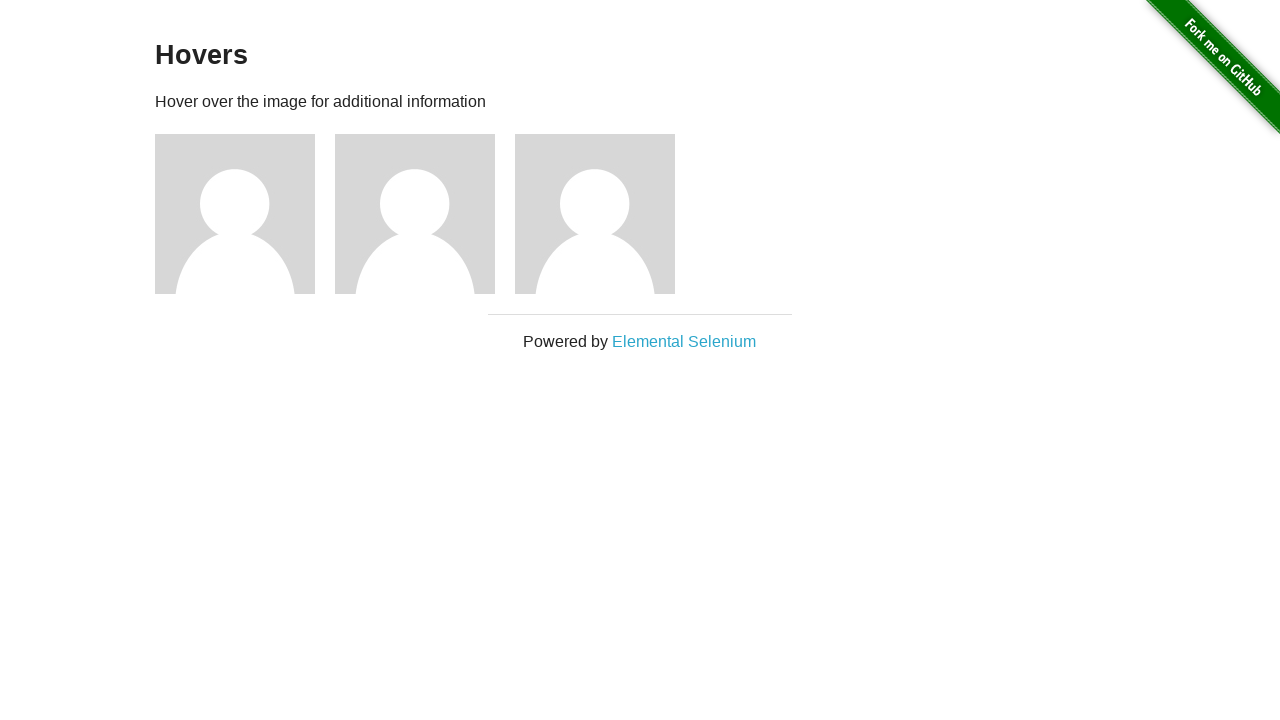

Hovered over first avatar at (245, 214) on .figure >> nth=0
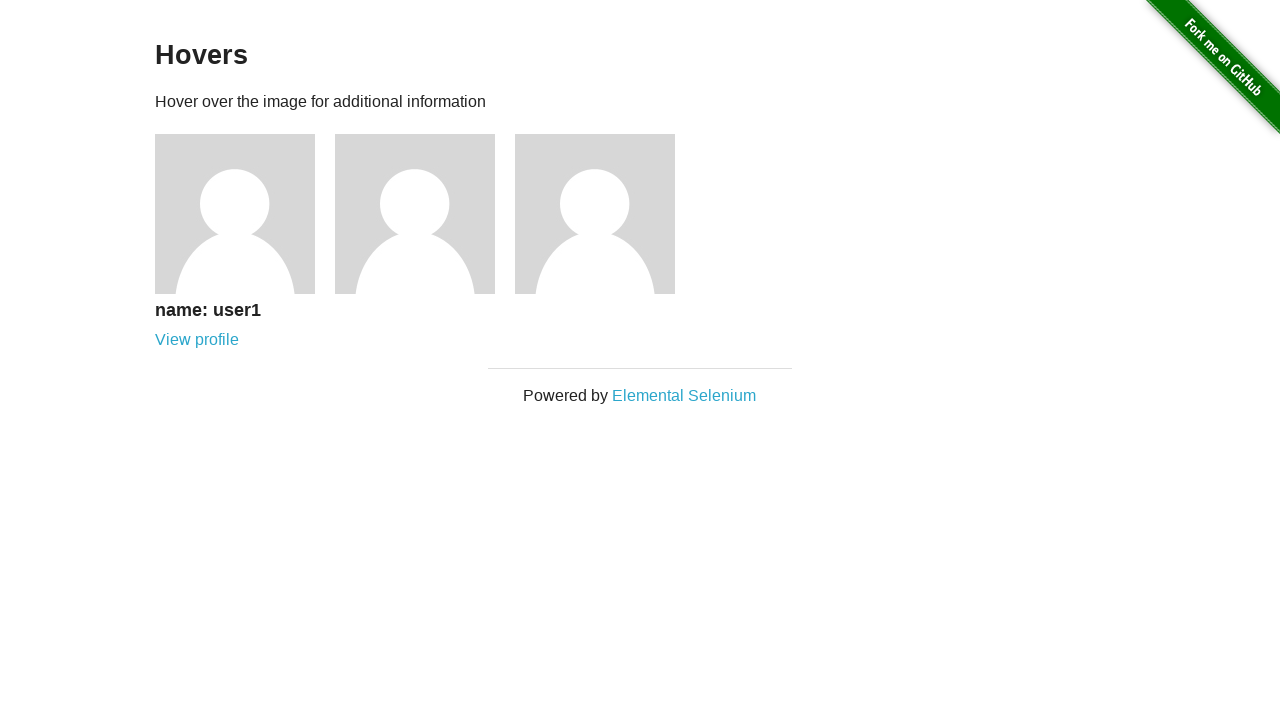

Located first caption element
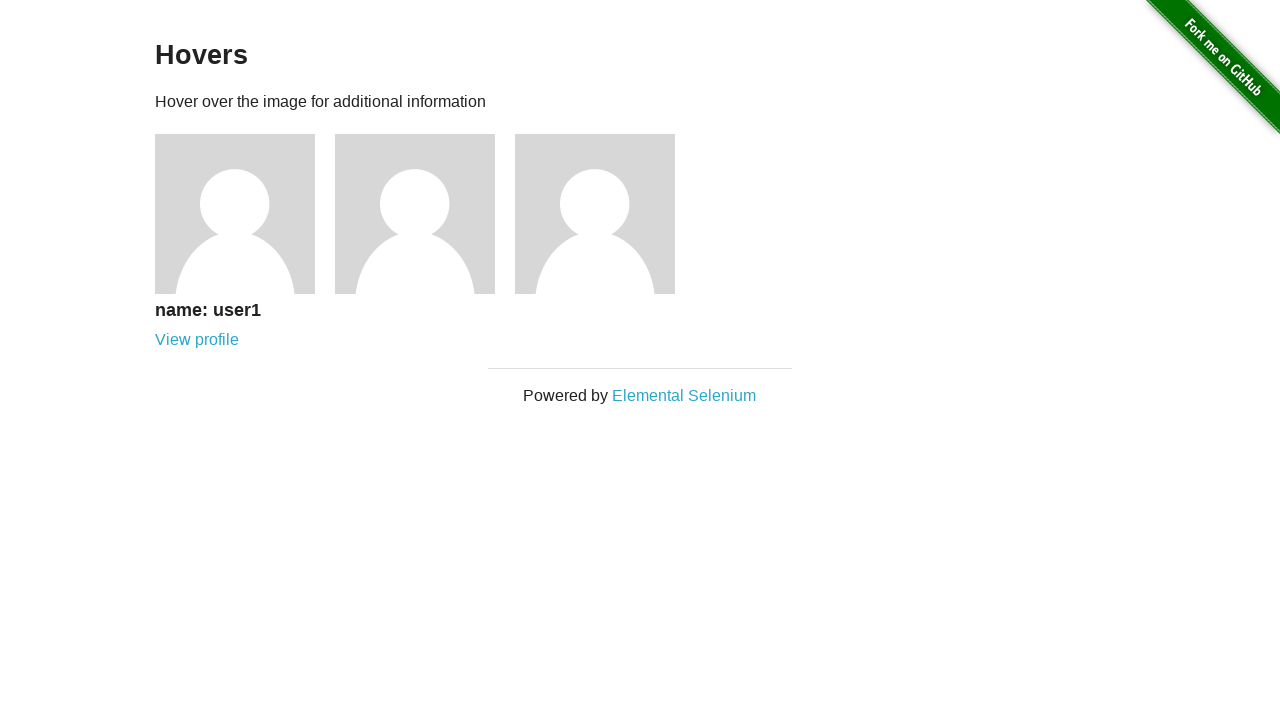

Evaluated computed display style of caption
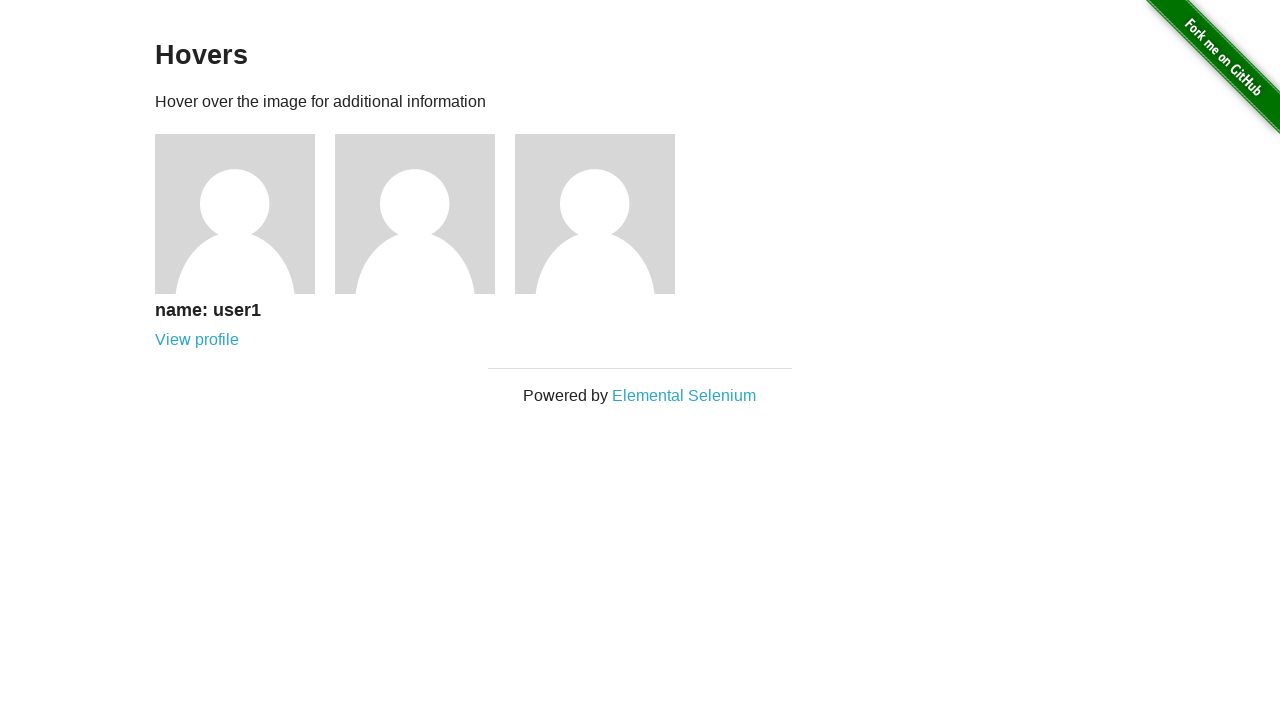

Verified caption is visible (display: block)
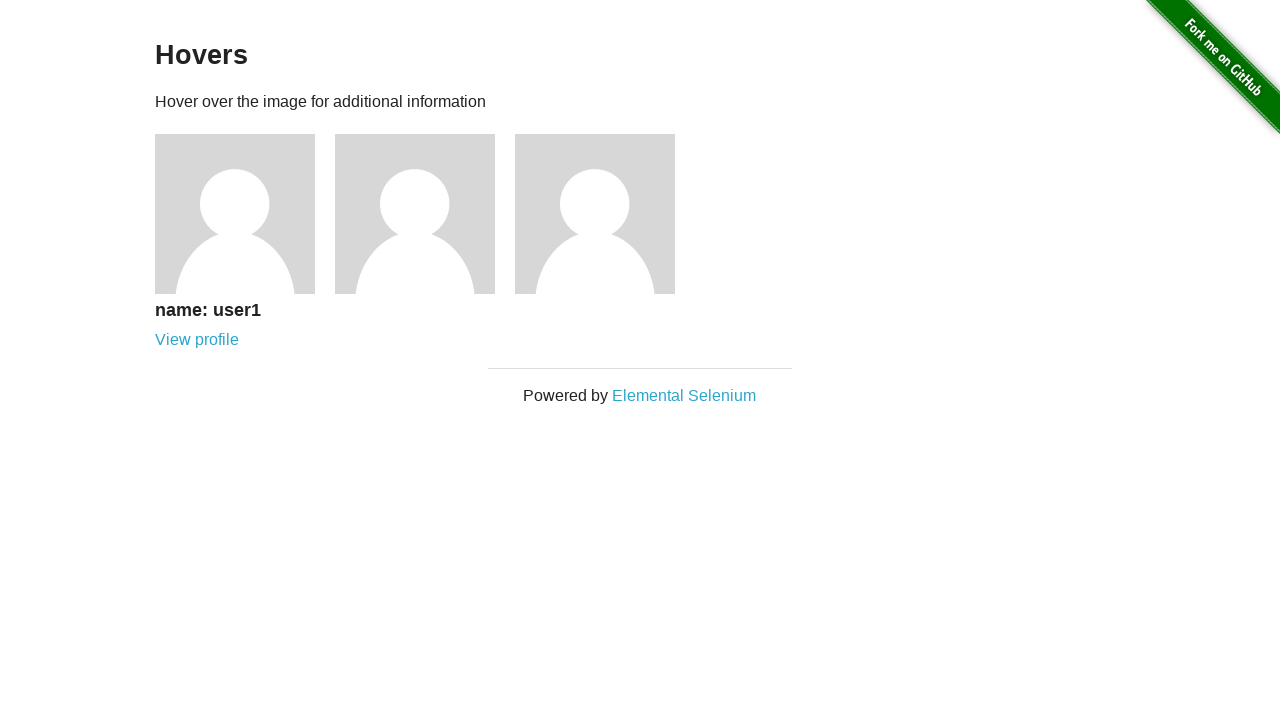

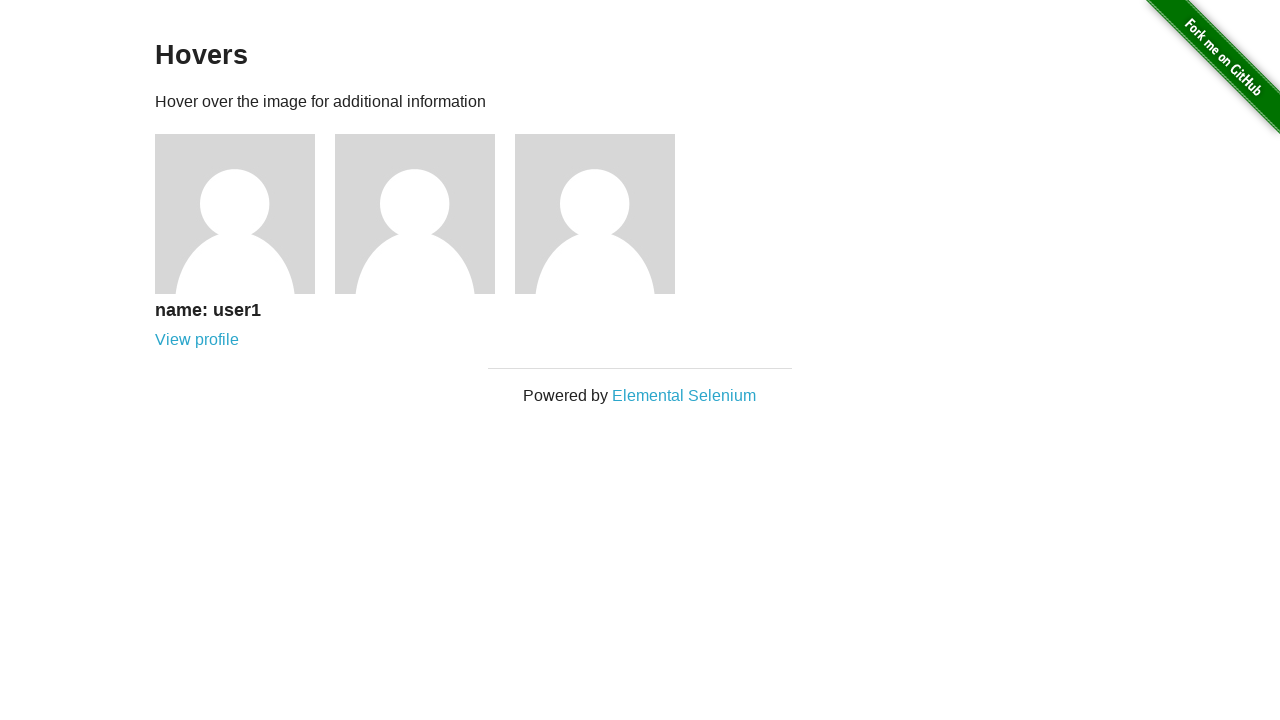